Navigates through Oracle Java API documentation frames, clicking on java.util package, Collection class, and Iterable interface links

Starting URL: https://docs.oracle.com/javase/8/docs/api/

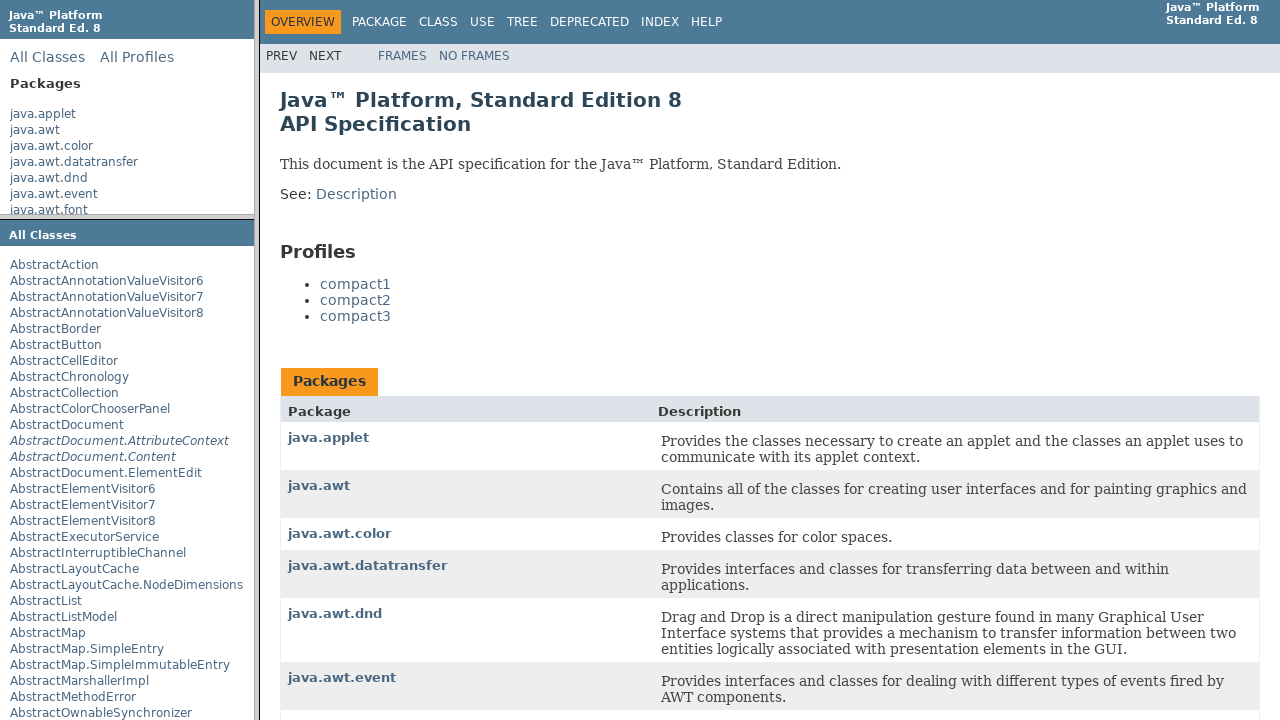

Navigated to Oracle Java API documentation
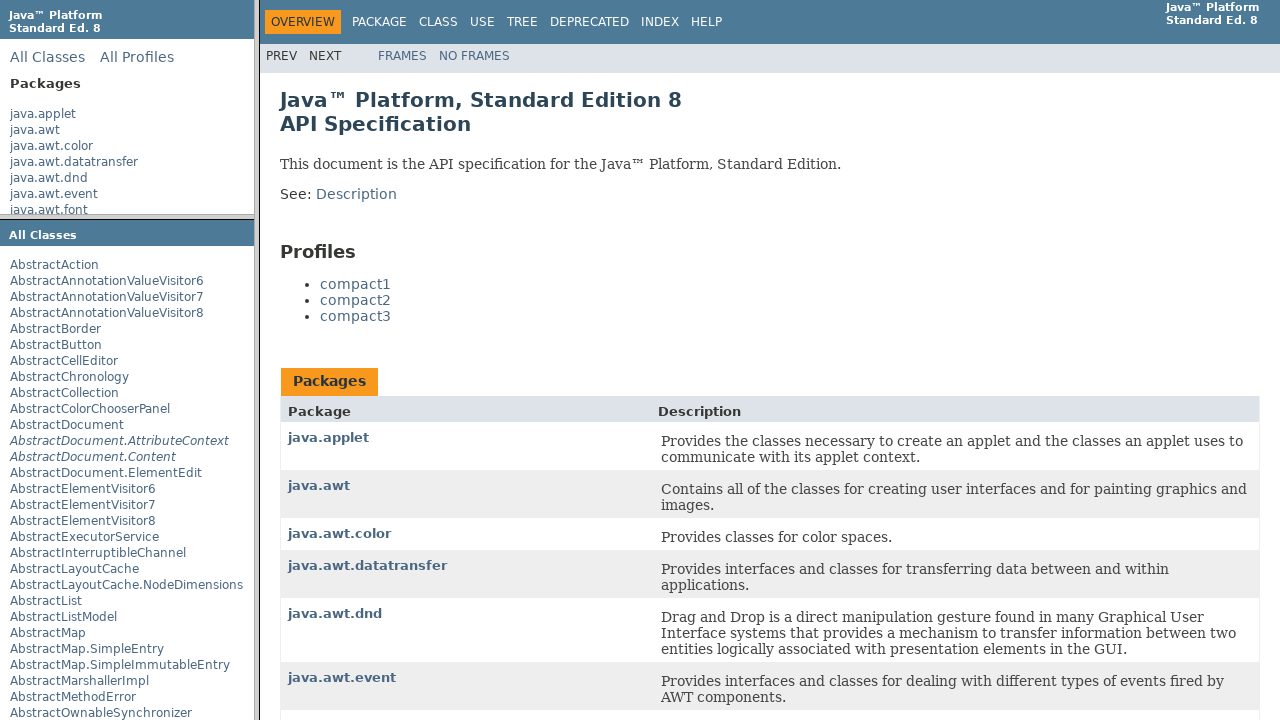

Clicked java.util package in package list frame at (34, 107) on frame[name='packageListFrame'] >> internal:control=enter-frame >> xpath=//li/a[t
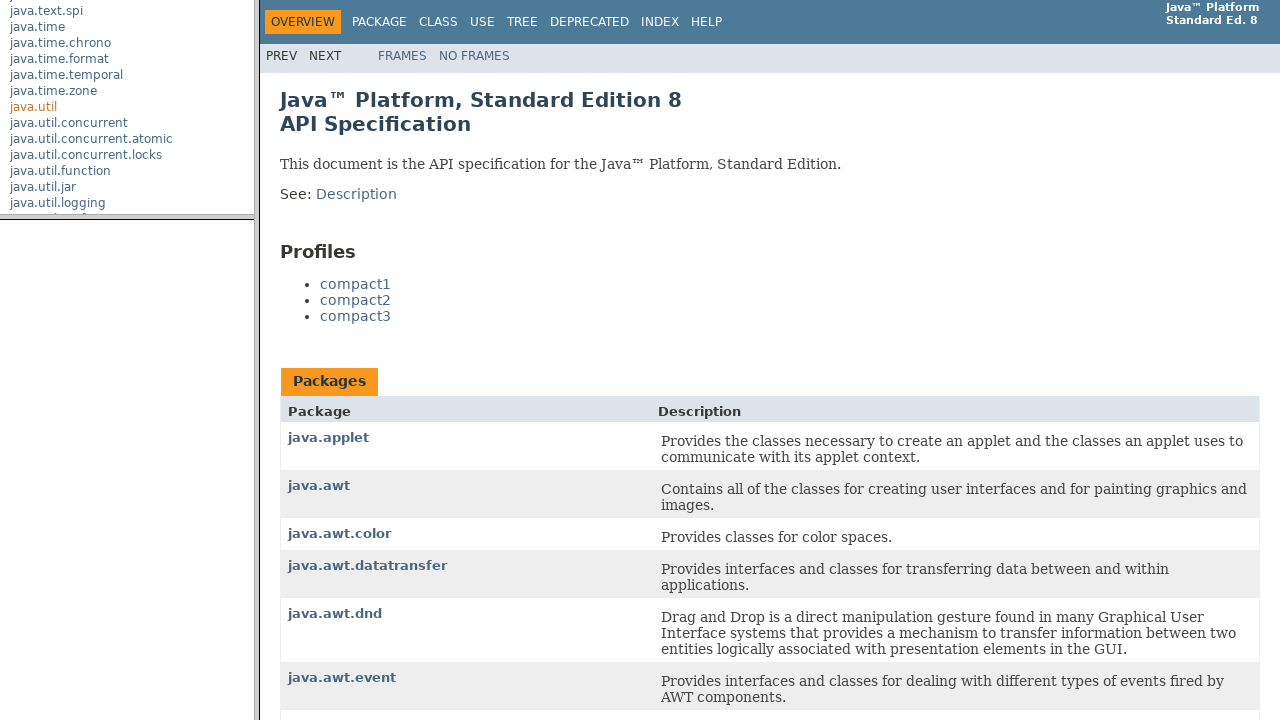

Clicked Collection class in package frame at (38, 294) on frame >> nth=1 >> internal:control=enter-frame >> xpath=//span[text()='Collectio
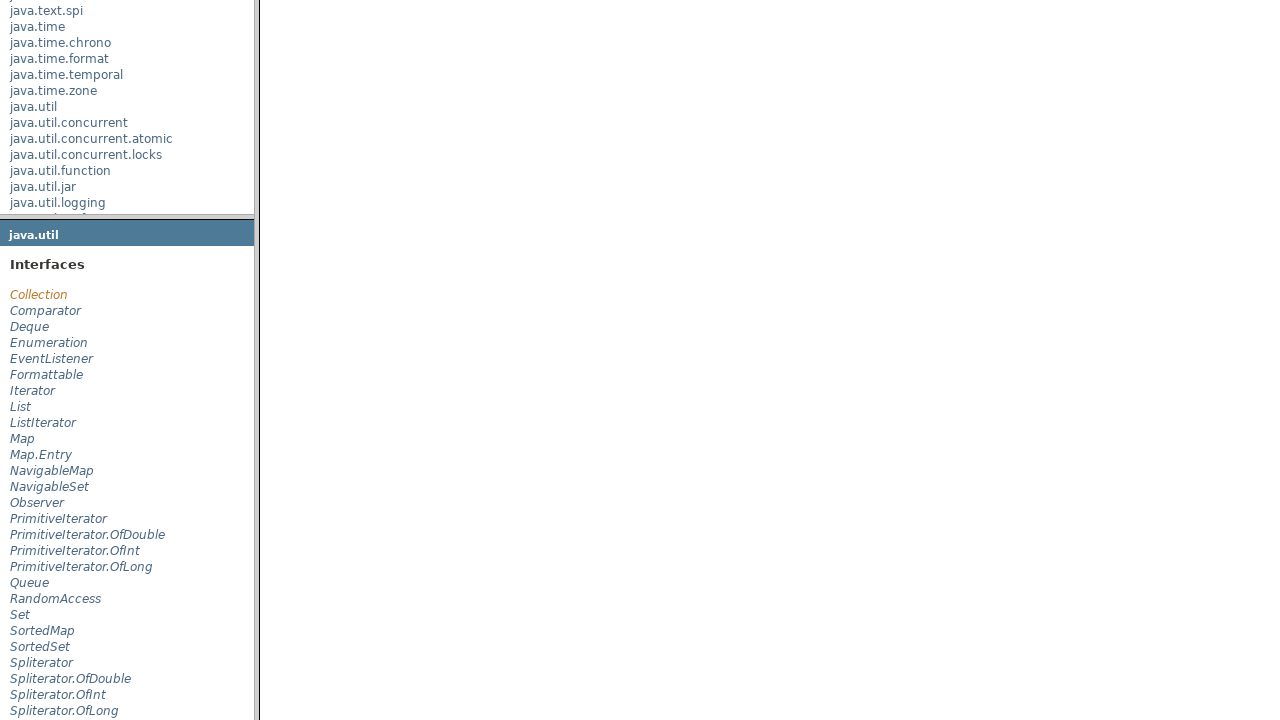

Waited 1000ms for page to load
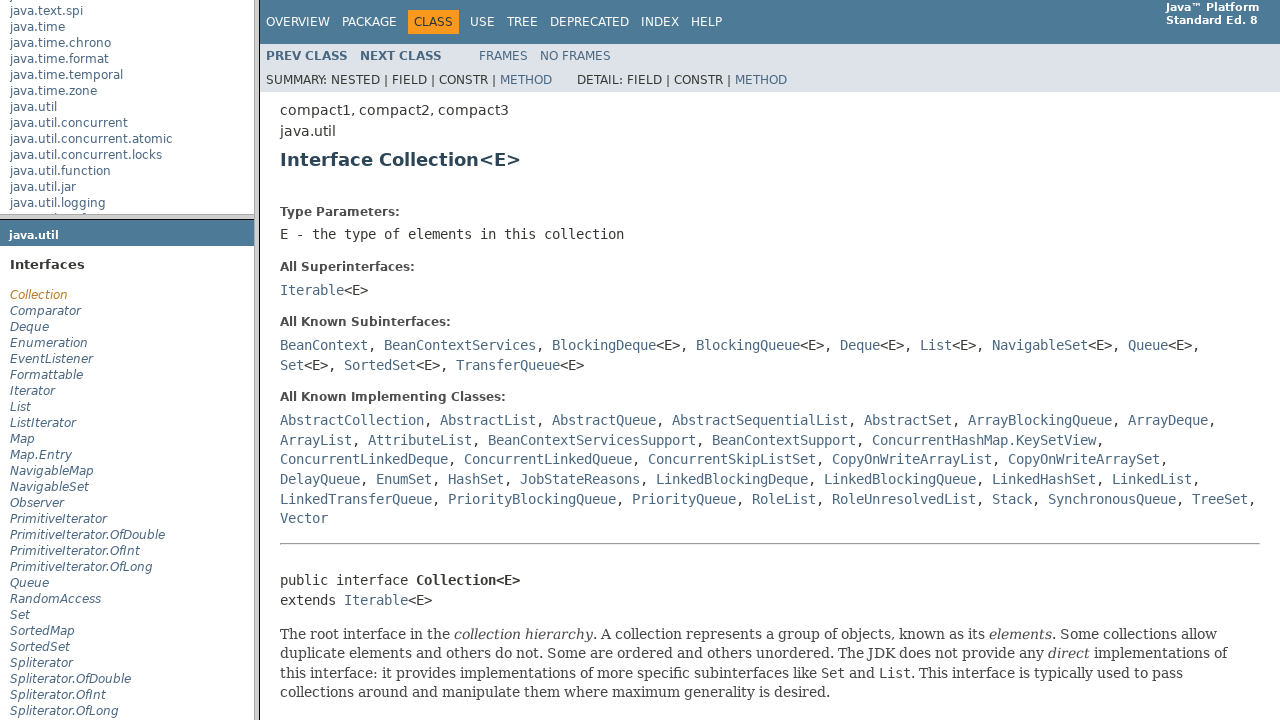

Clicked Iterable interface link in class frame at (312, 290) on frame[name='classFrame'] >> internal:control=enter-frame >> xpath=//dd/a[text()=
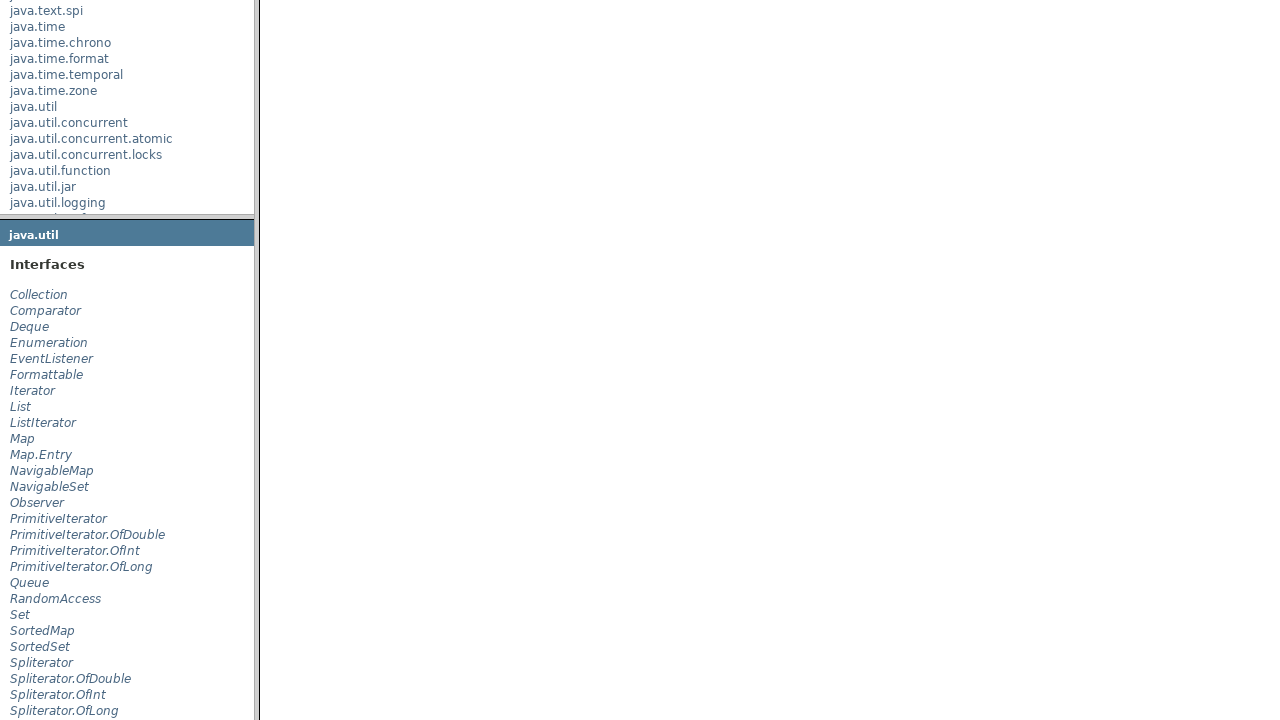

Retrieved page title: Collection (Java Platform SE 8 )
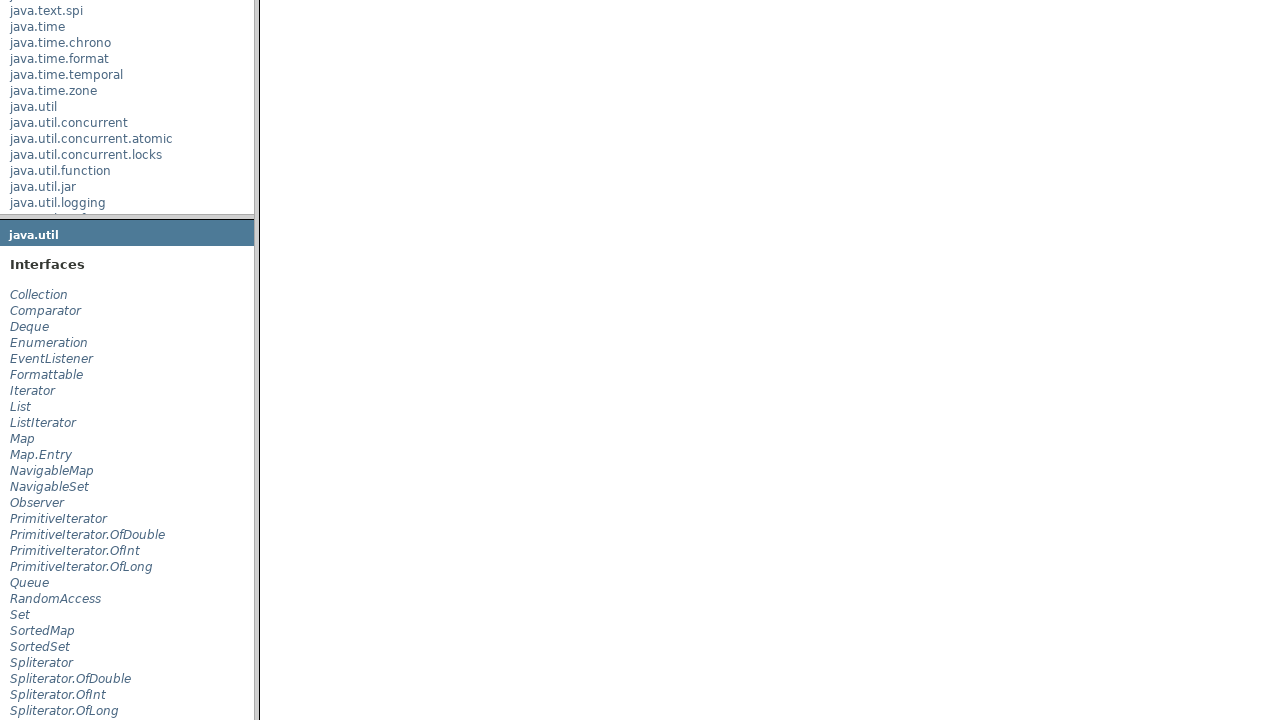

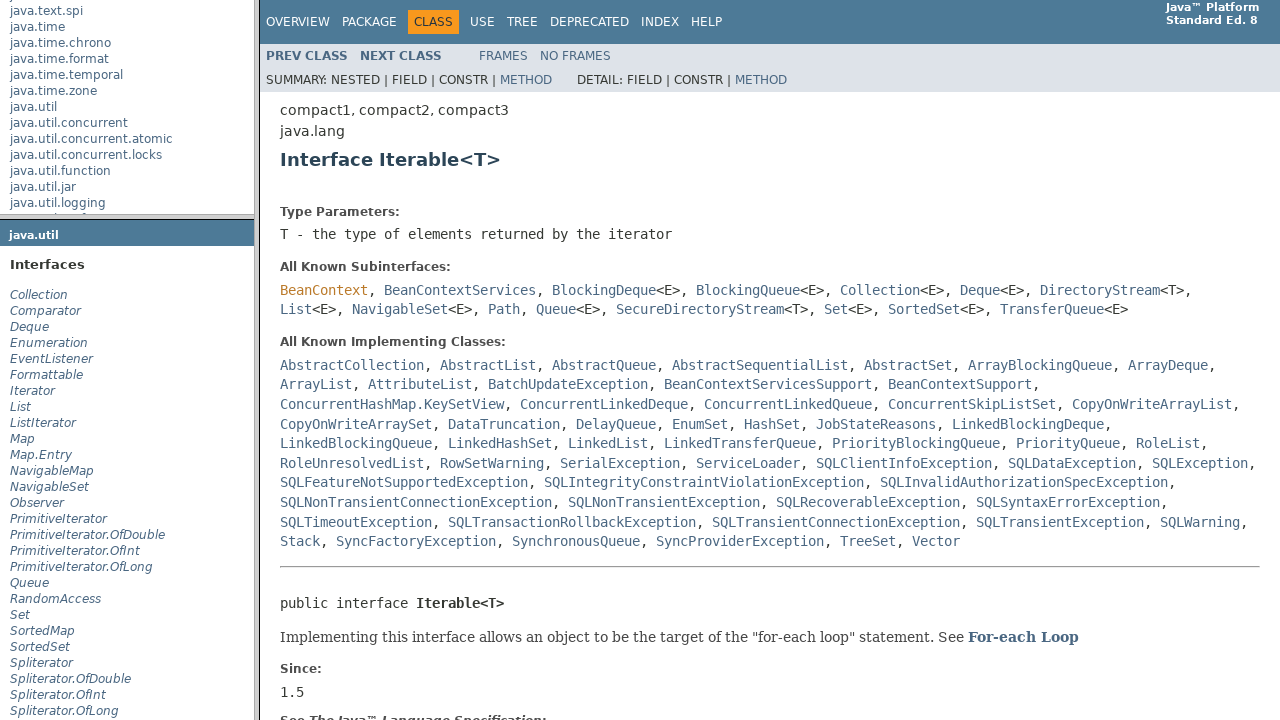